Tests marking all todo items as completed using the "Mark all as complete" checkbox.

Starting URL: https://demo.playwright.dev/todomvc

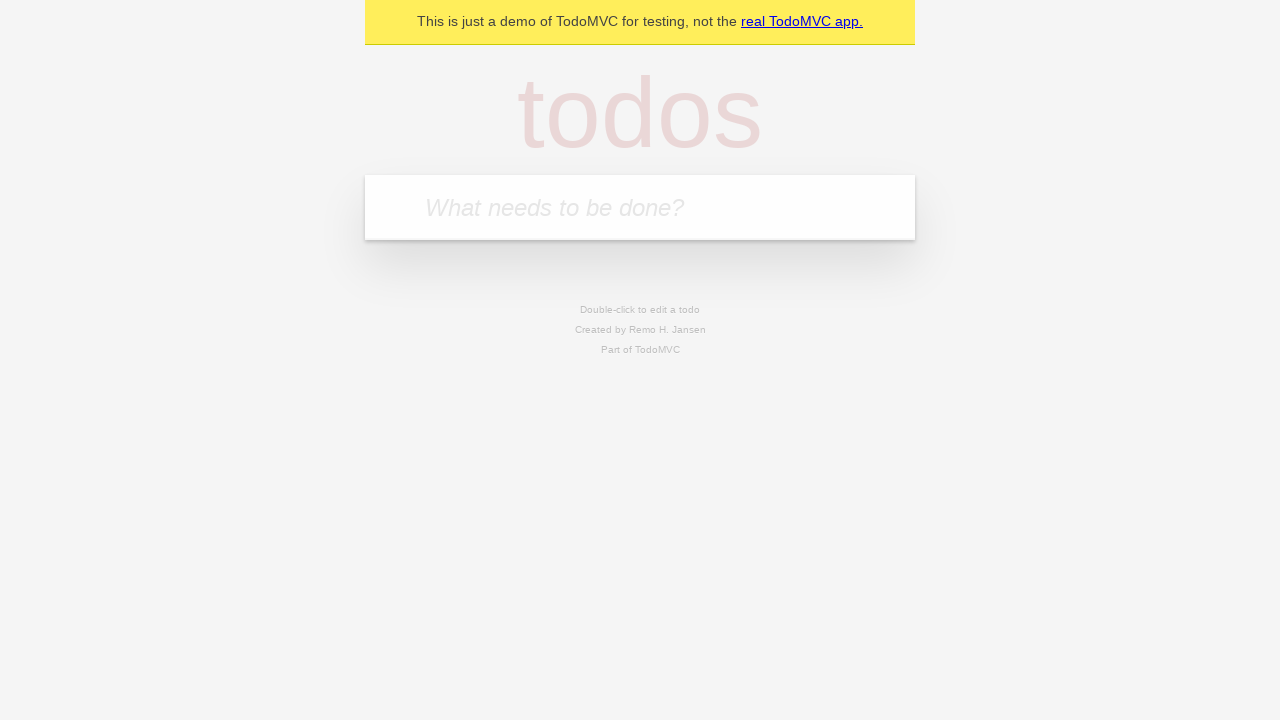

Filled todo input with 'buy some cheese' on internal:attr=[placeholder="What needs to be done?"i]
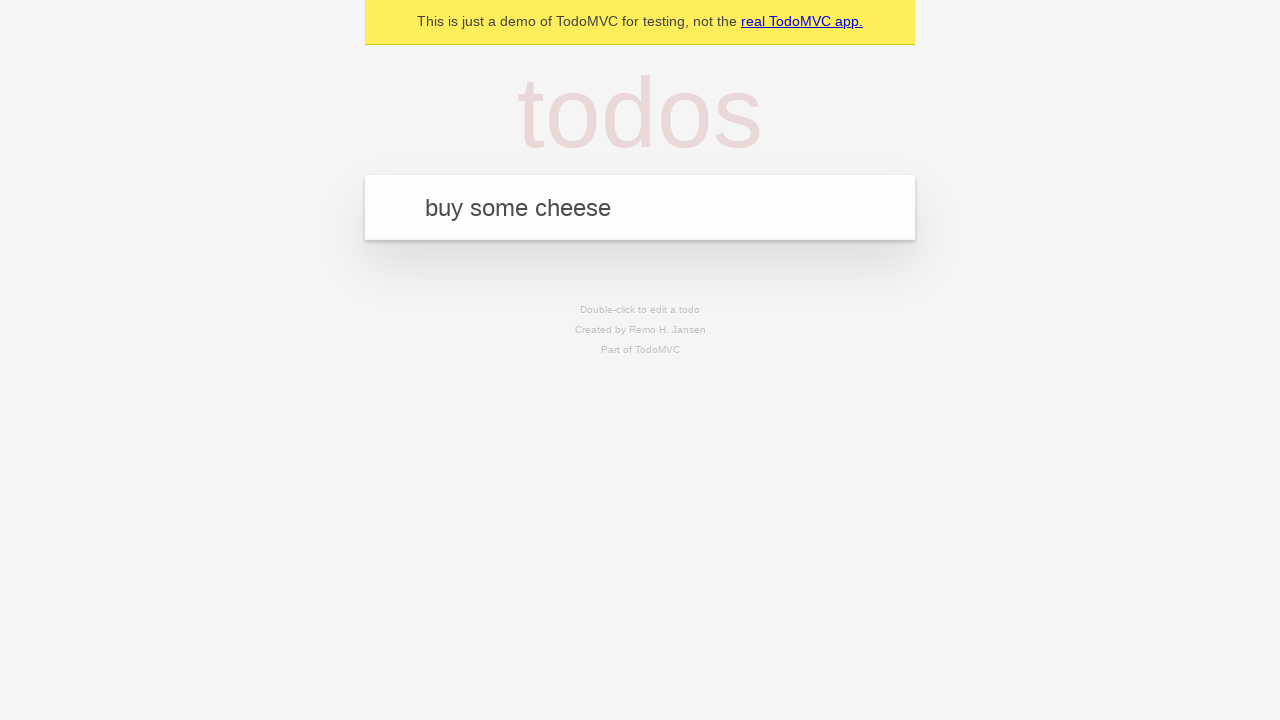

Pressed Enter to create todo 'buy some cheese' on internal:attr=[placeholder="What needs to be done?"i]
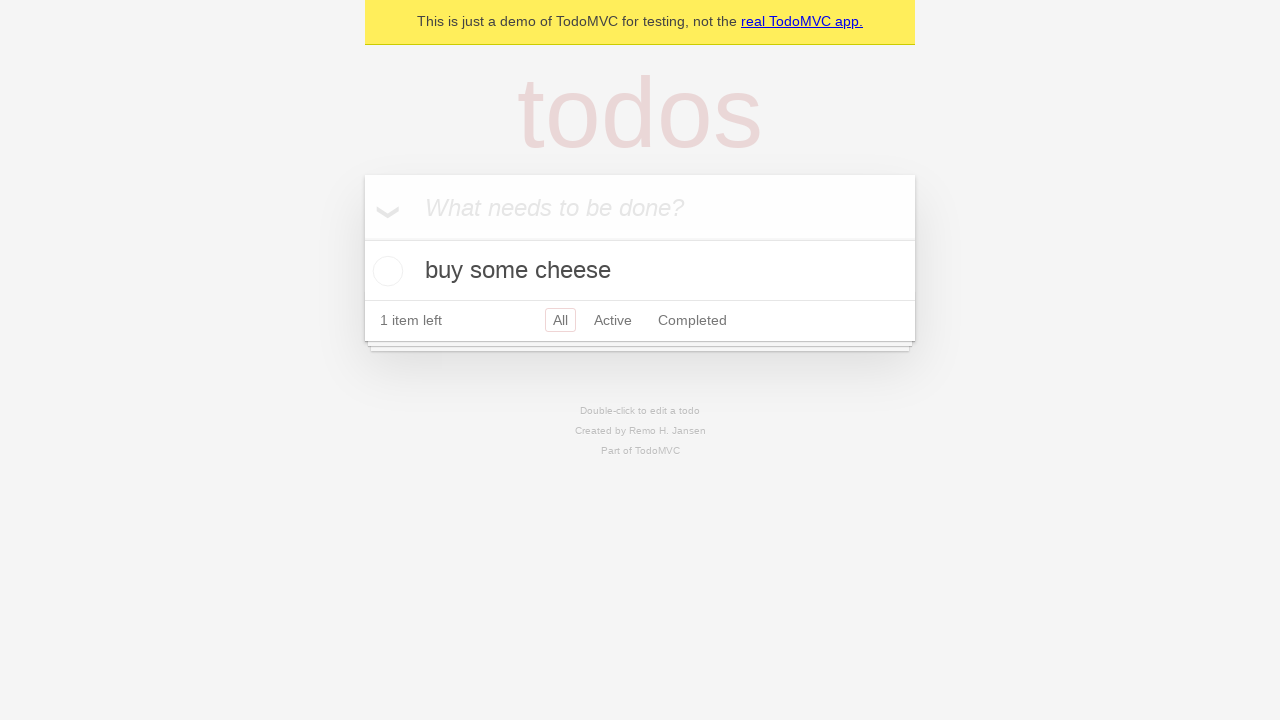

Filled todo input with 'feed the cat' on internal:attr=[placeholder="What needs to be done?"i]
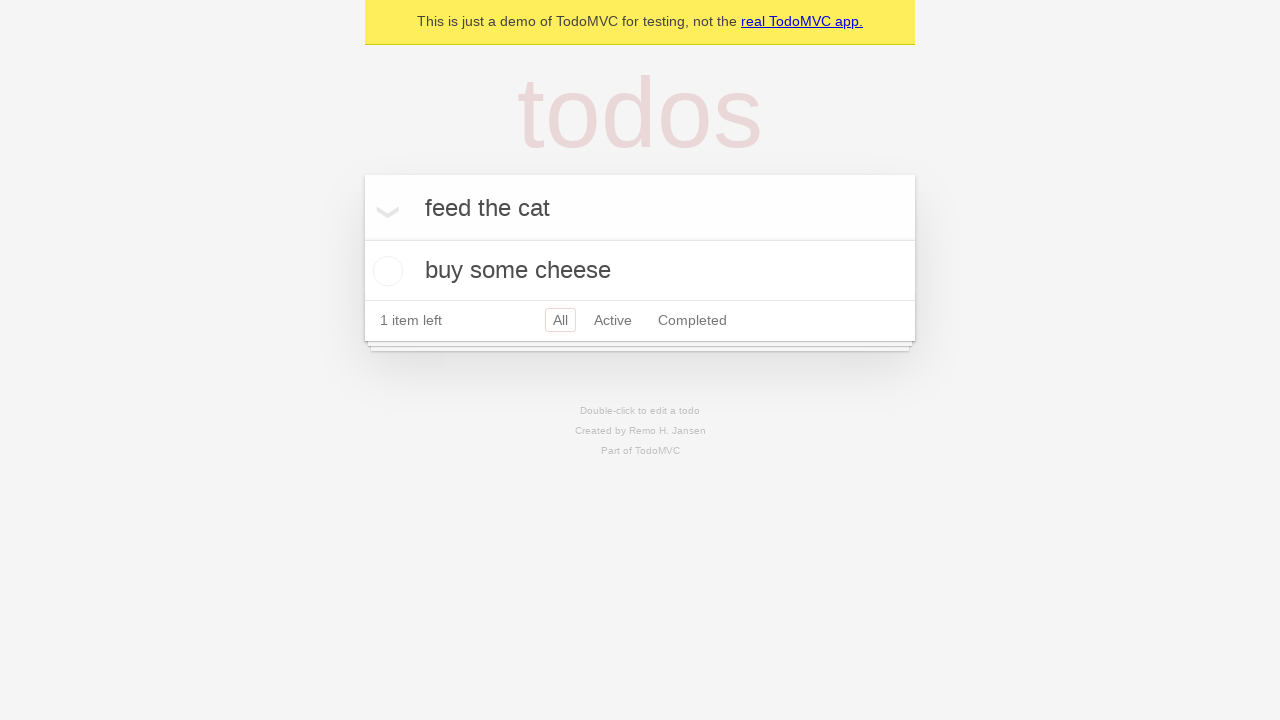

Pressed Enter to create todo 'feed the cat' on internal:attr=[placeholder="What needs to be done?"i]
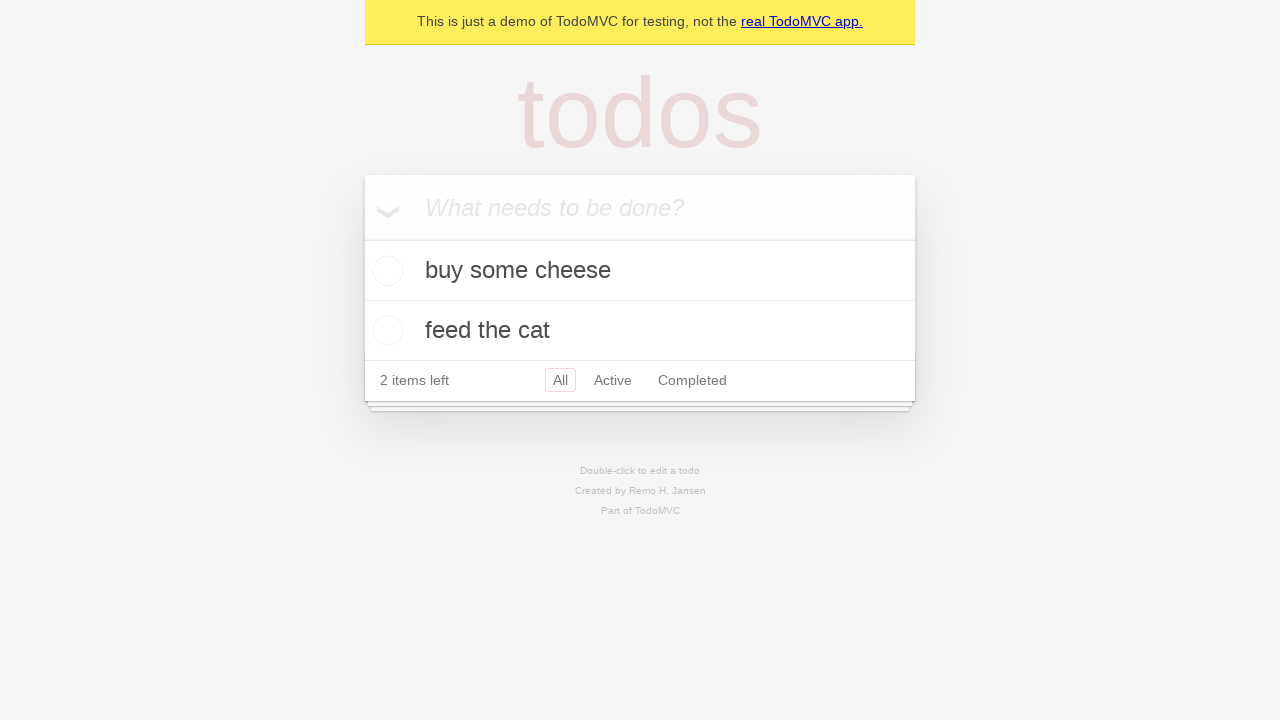

Filled todo input with 'book a doctors appointment' on internal:attr=[placeholder="What needs to be done?"i]
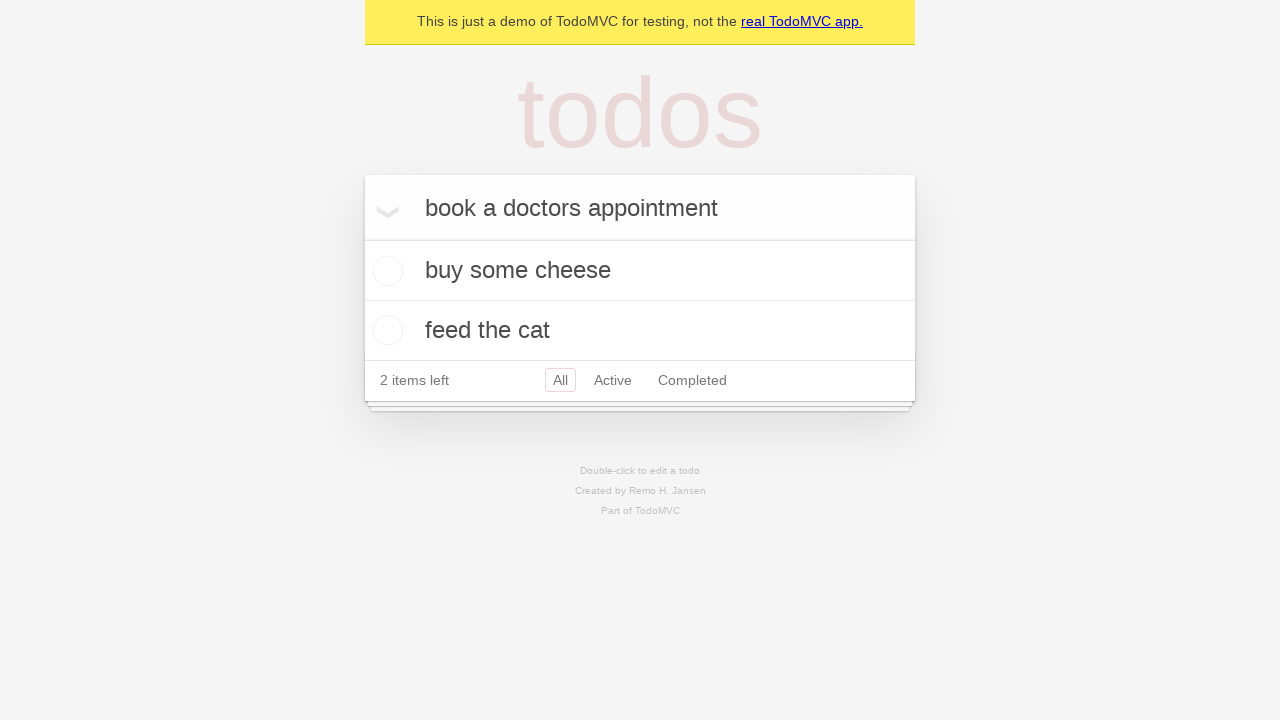

Pressed Enter to create todo 'book a doctors appointment' on internal:attr=[placeholder="What needs to be done?"i]
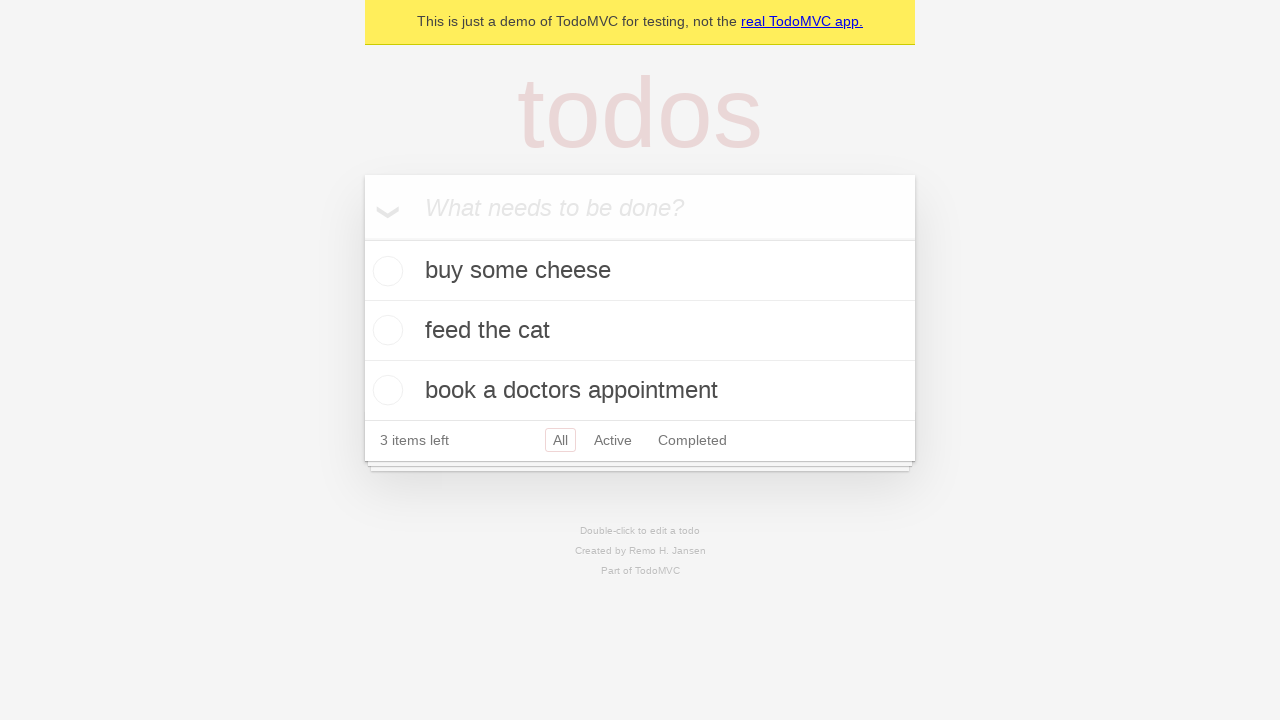

Verified all 3 todo items were created in localStorage
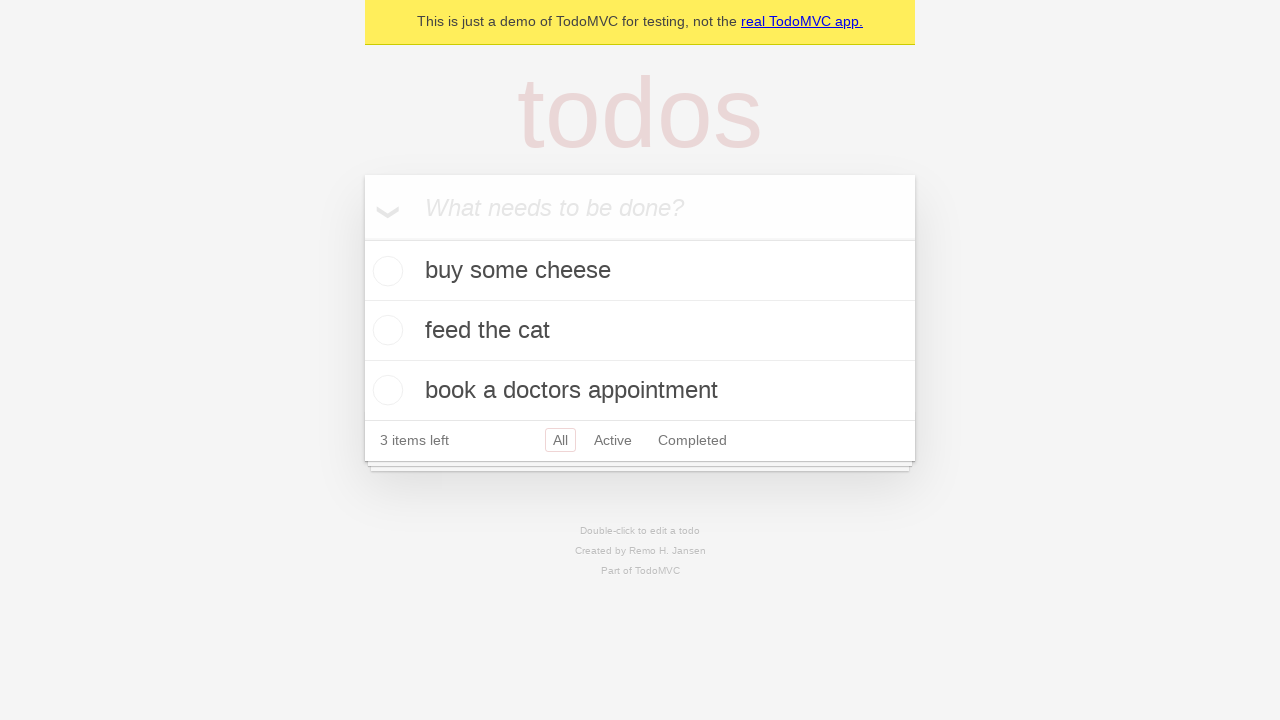

Clicked 'Mark all as complete' checkbox at (362, 238) on internal:label="Mark all as complete"i
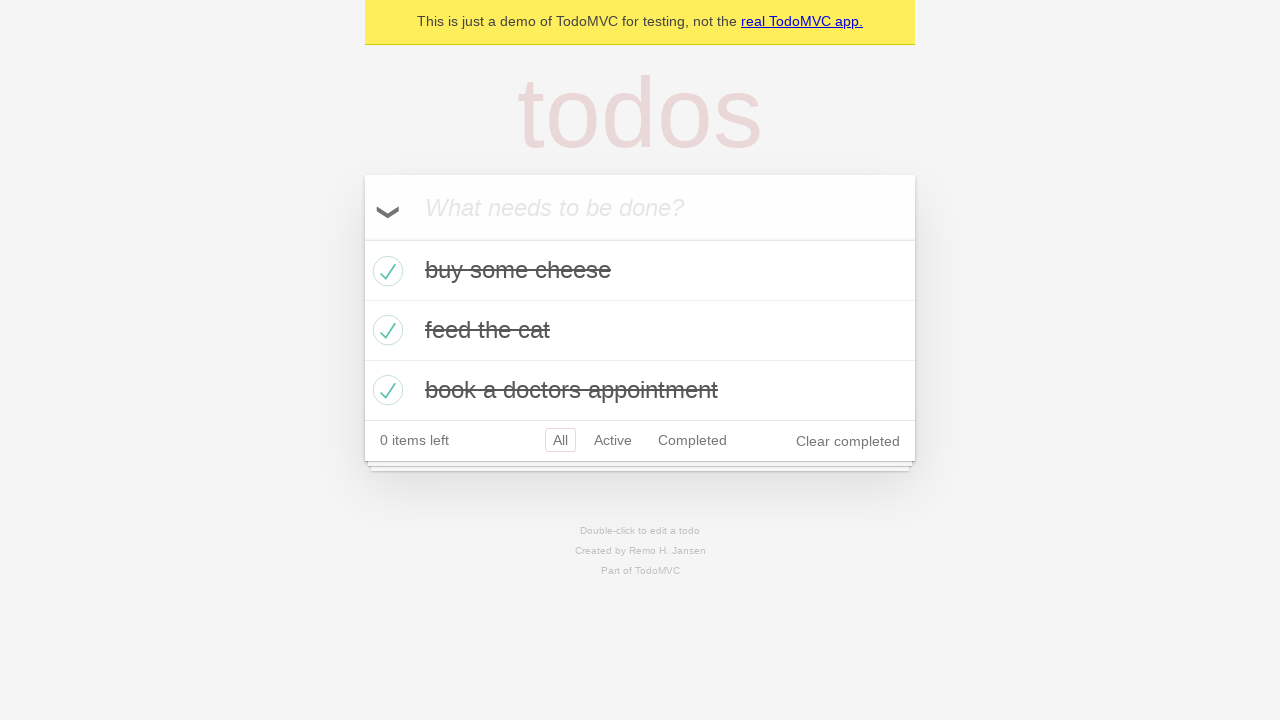

Verified all 3 todo items are marked as completed
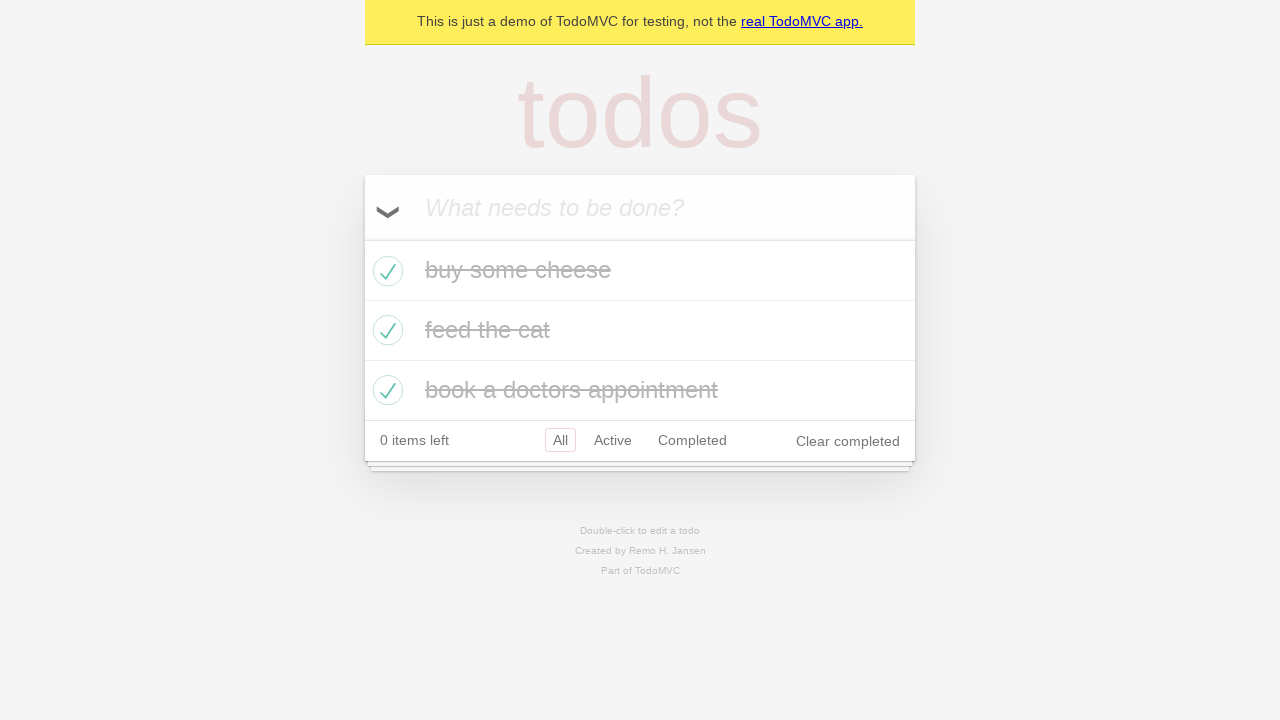

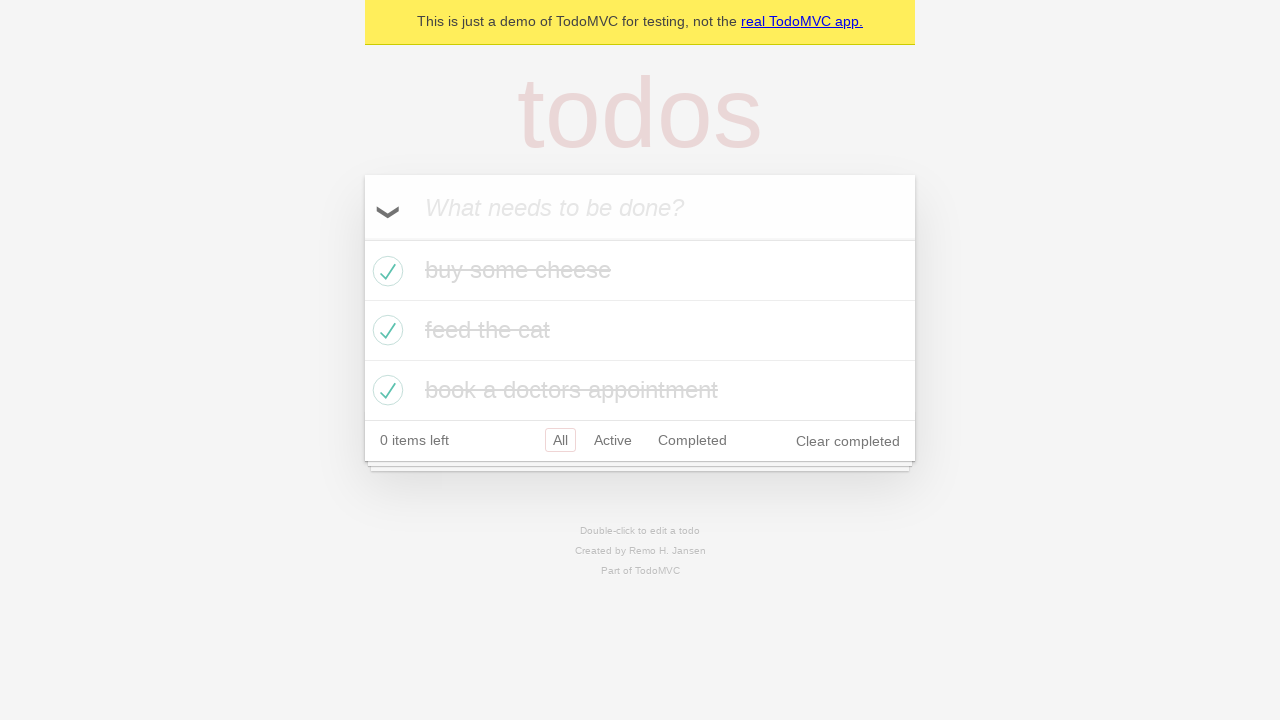